Performs a keyboard shortcut action (Cmd+A/Select All) on a practice page

Starting URL: https://letskodeit.teachable.com/p/practice

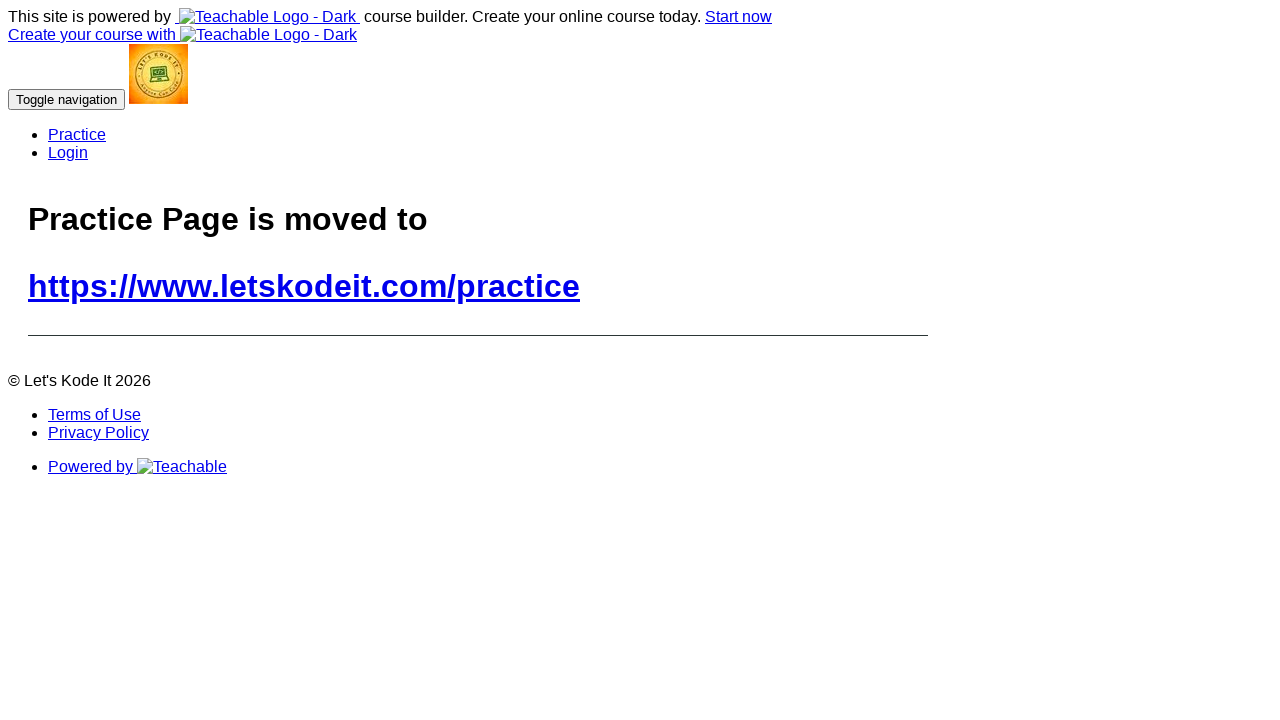

Navigated to practice page
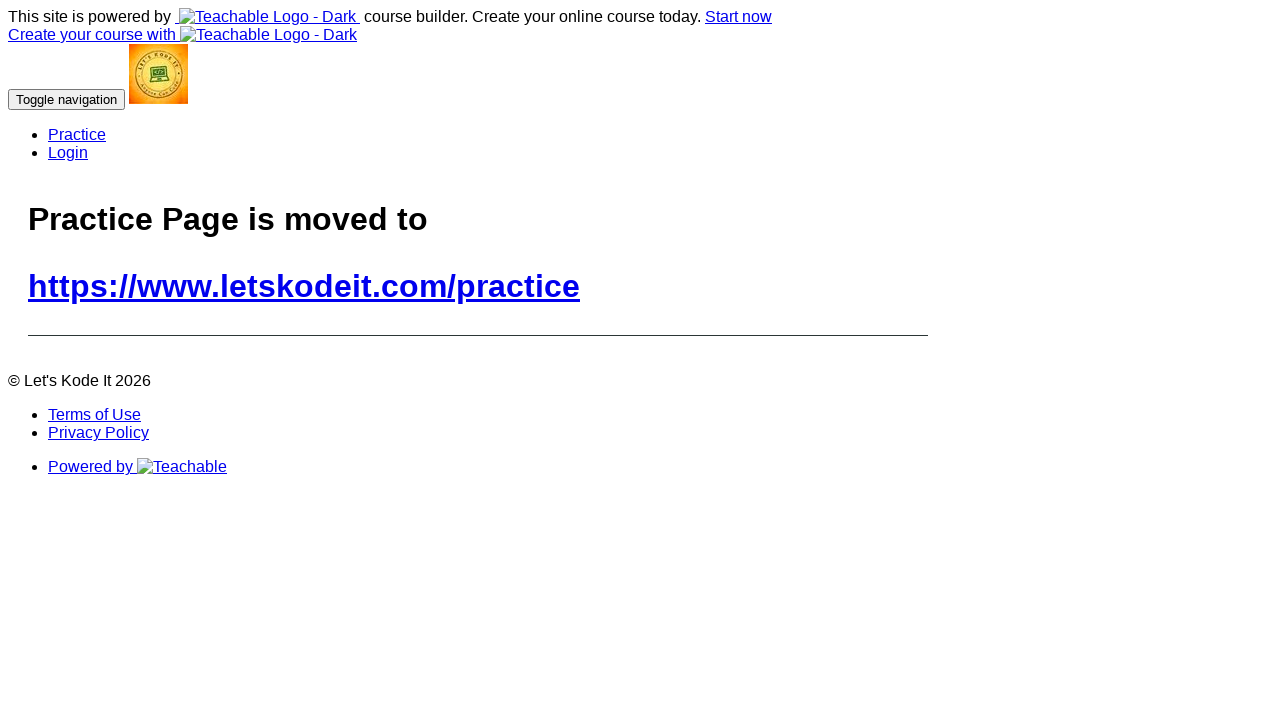

Pressed Control+A to select all content
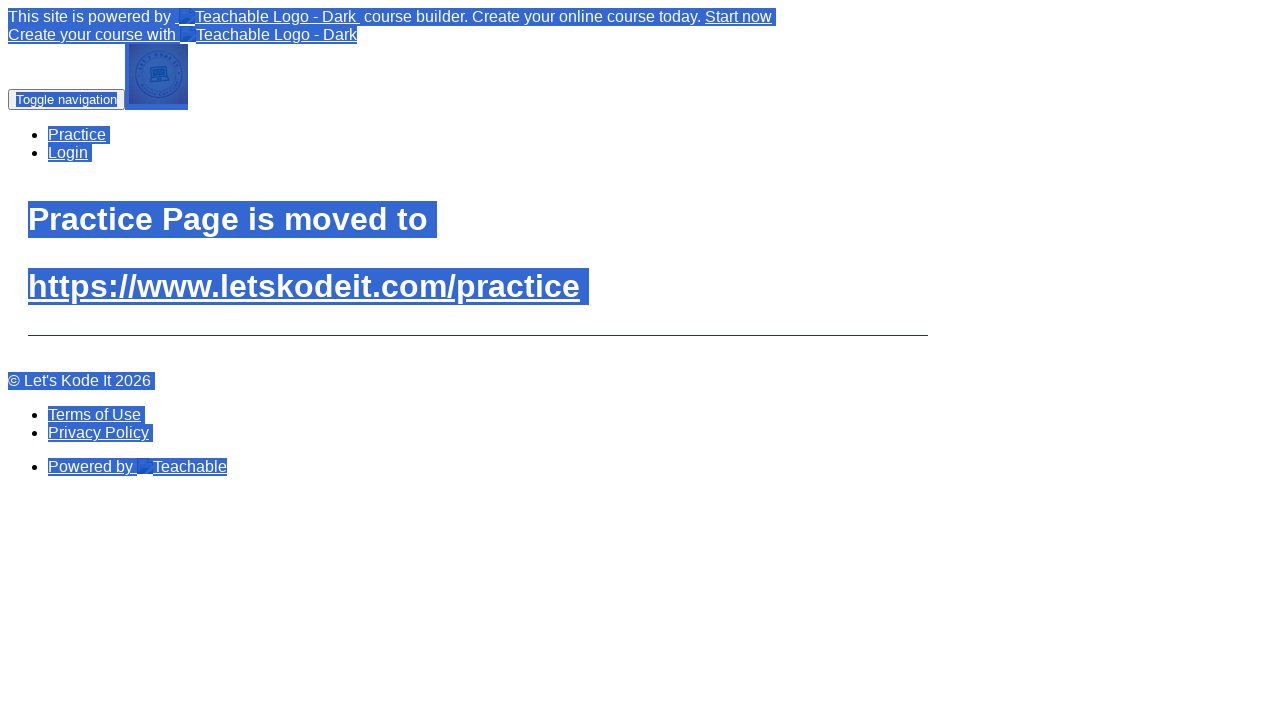

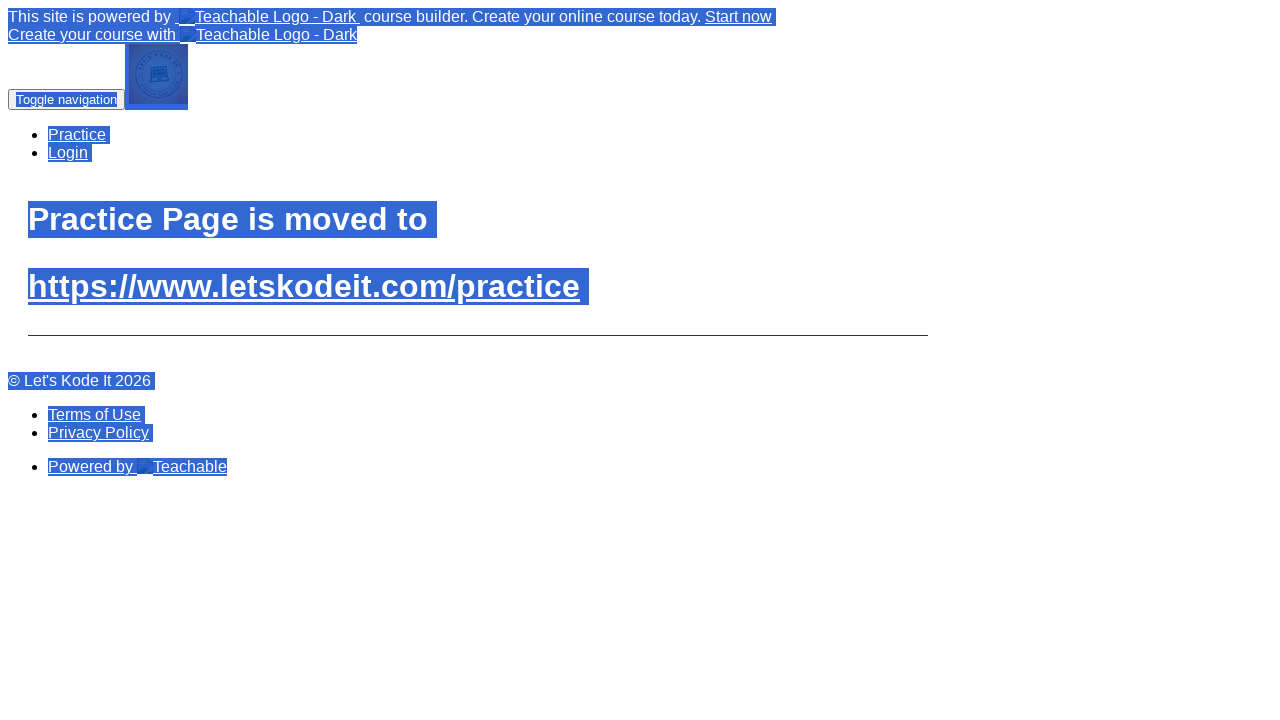